Tests basic Selenium actions including clicking links, handling alerts, filling input fields, clicking radio buttons, and selecting dropdown options on a test page.

Starting URL: https://testeroprogramowania.github.io/selenium/

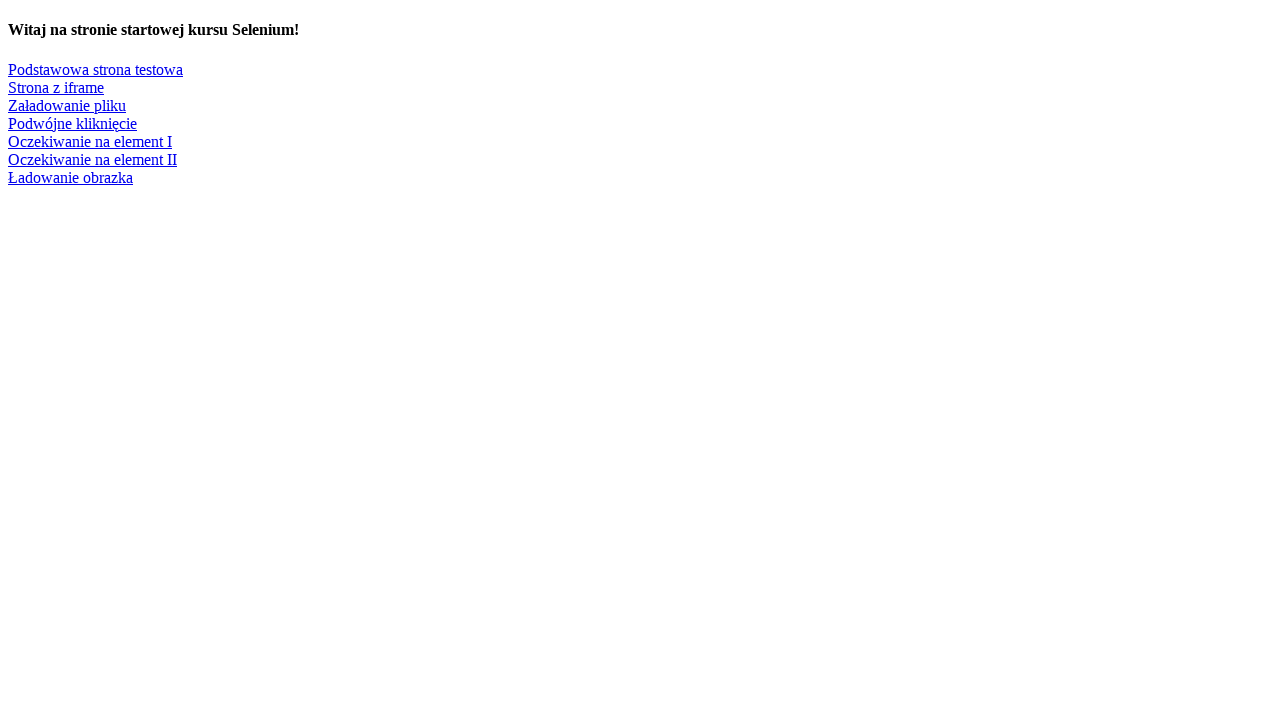

Clicked on 'Podstawowa strona testowa' link to navigate to basic test page at (96, 69) on text=Podstawowa strona testowa
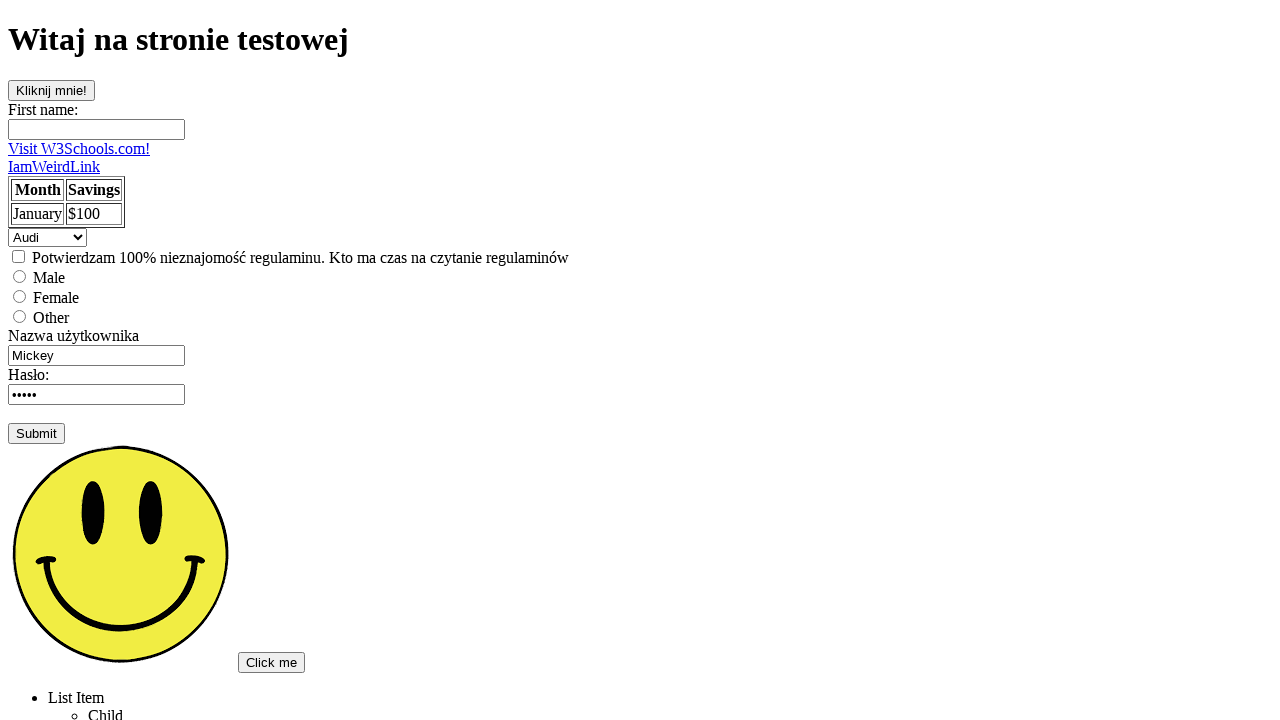

Clicked the 'clickOnMe' button at (52, 90) on #clickOnMe
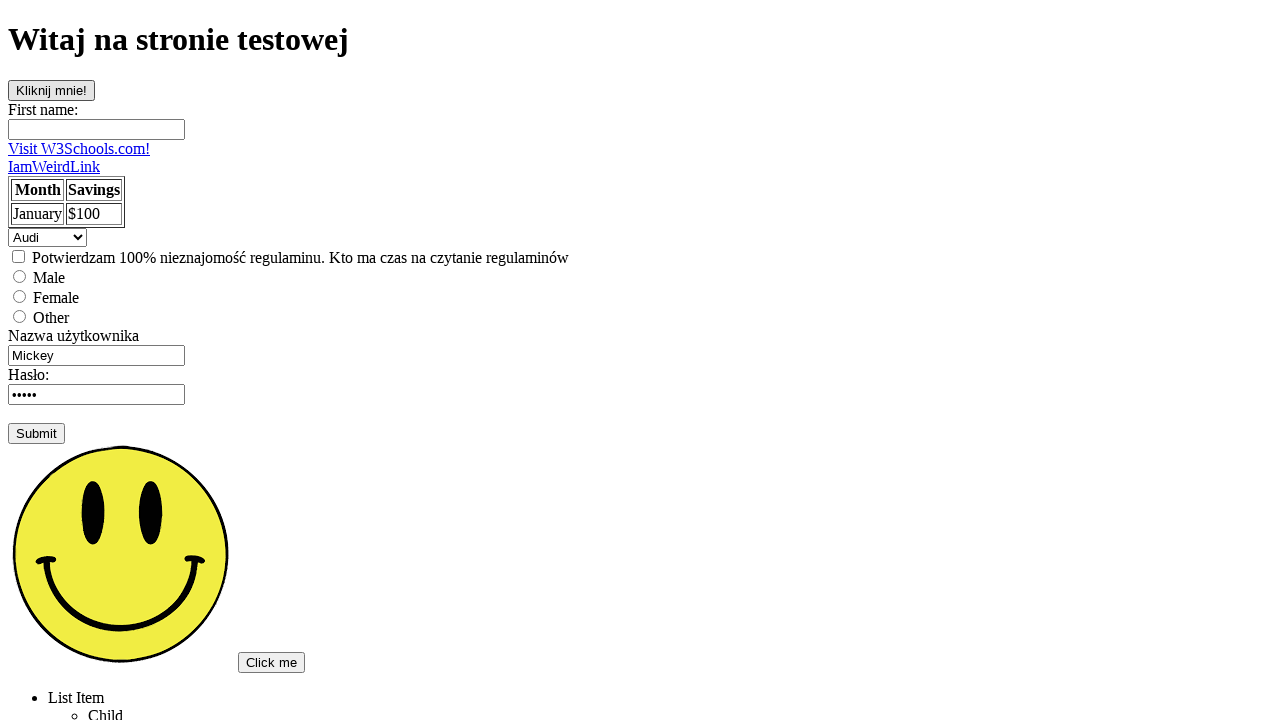

Set up dialog handler to accept alerts
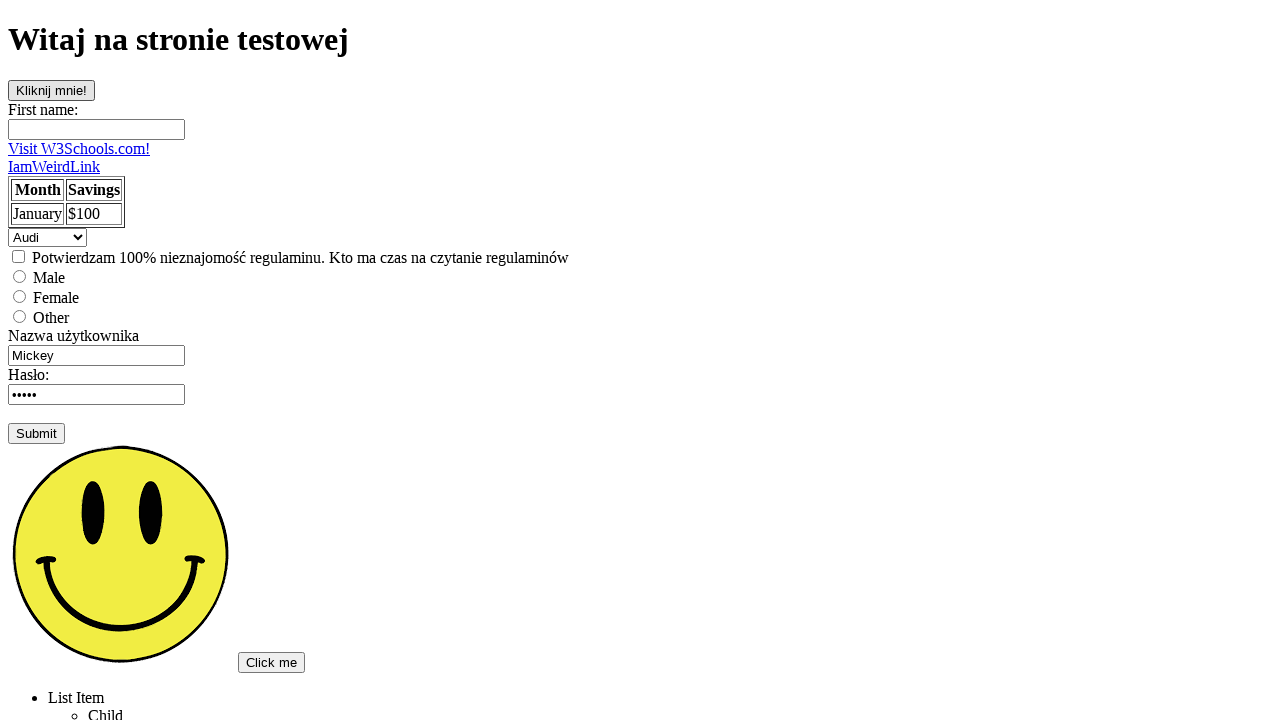

Username input field appeared
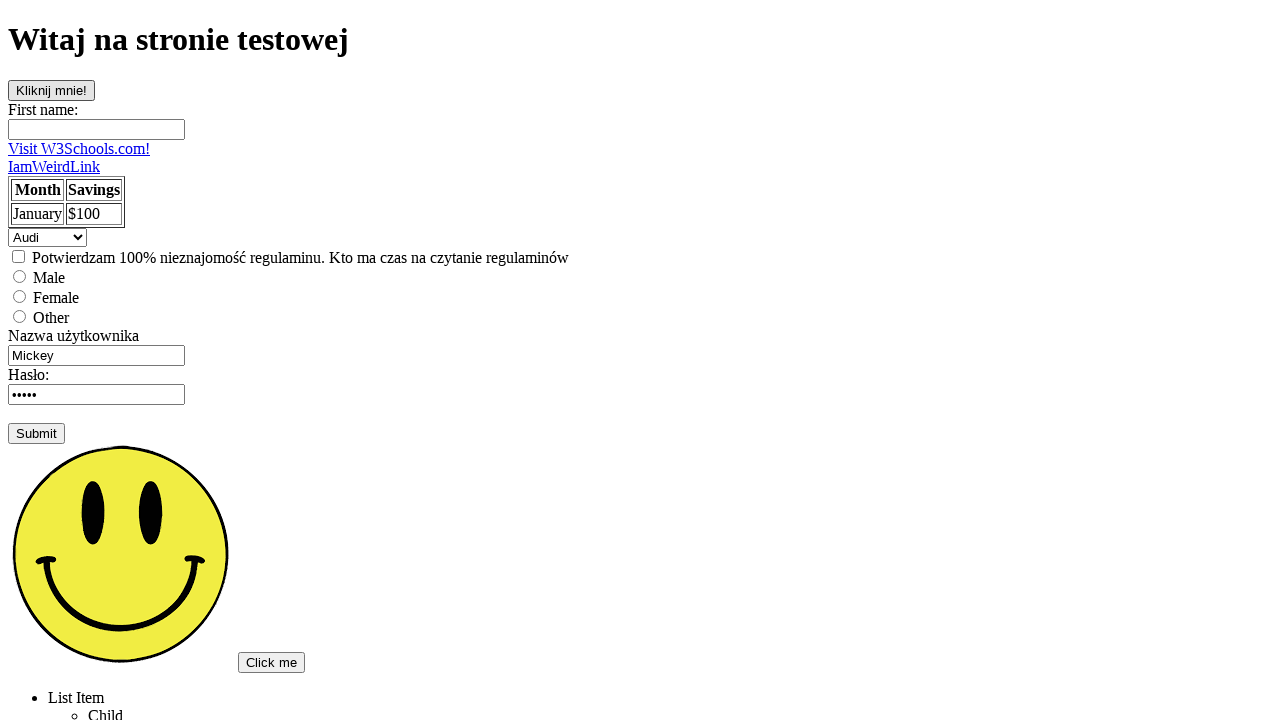

Cleared the username input field on input[name='username']
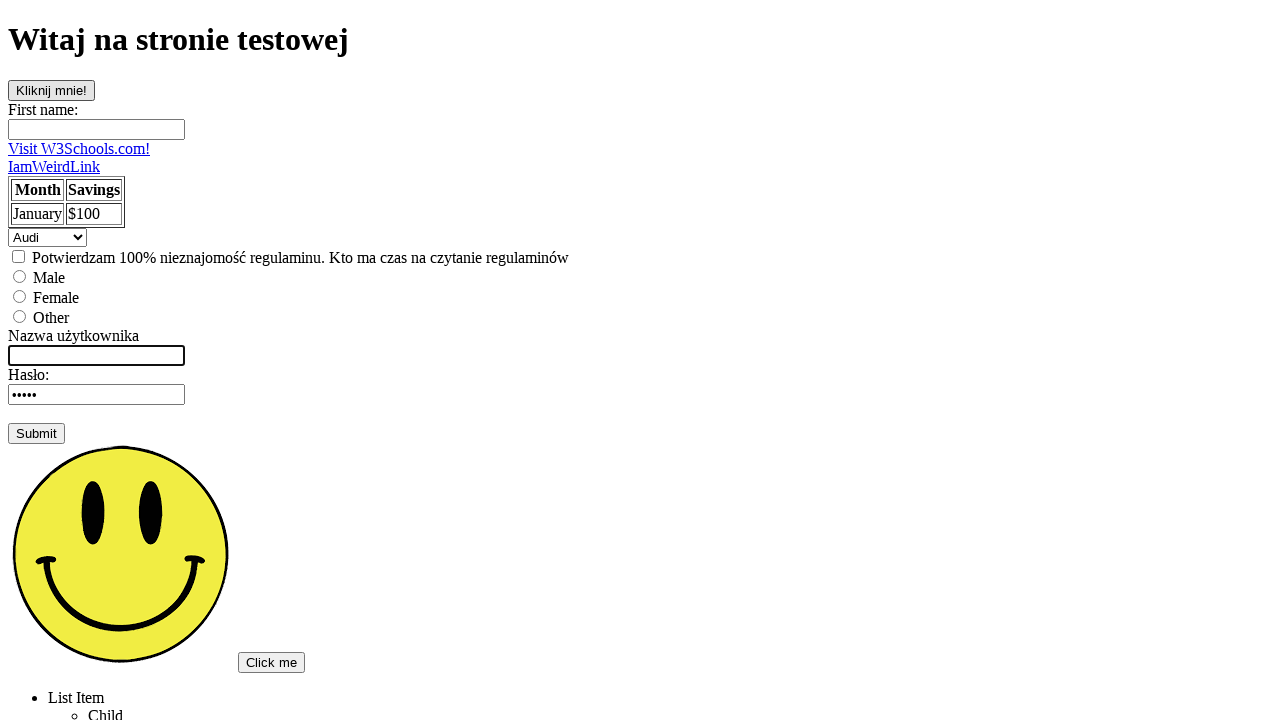

Filled username field with 'UsErNaMe' on input[name='username']
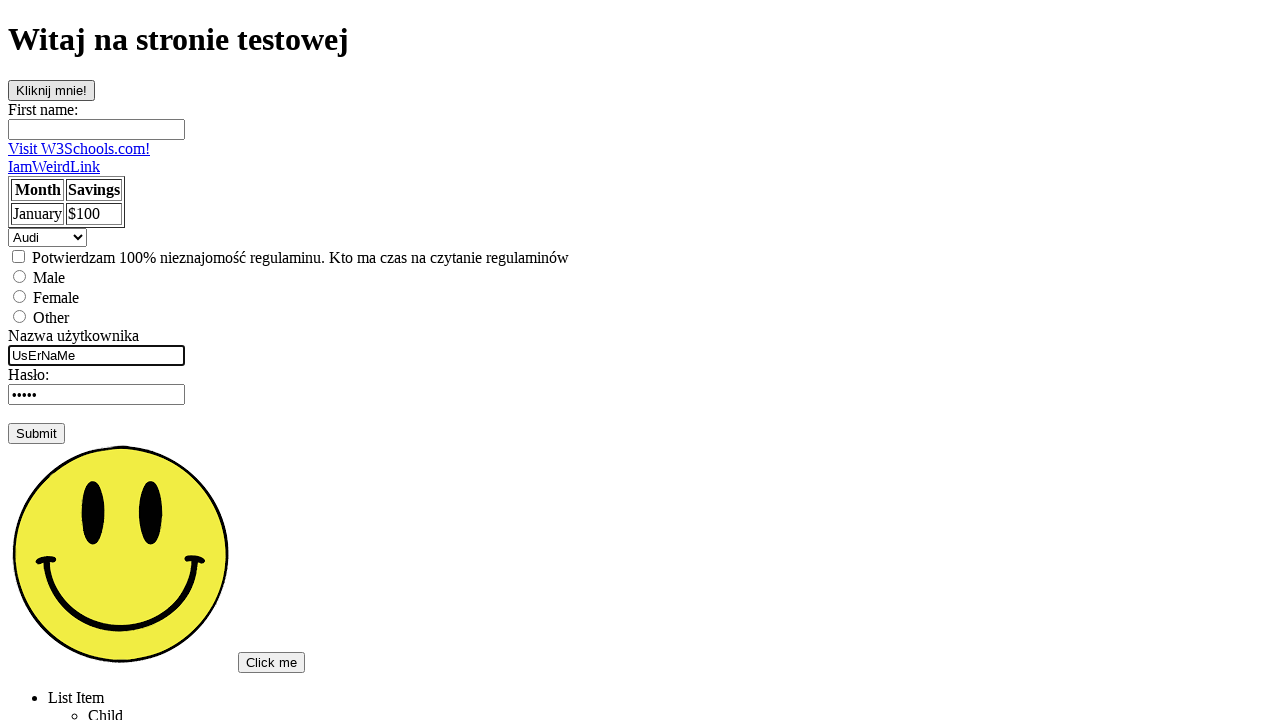

Pressed Enter key in username field on input[name='username']
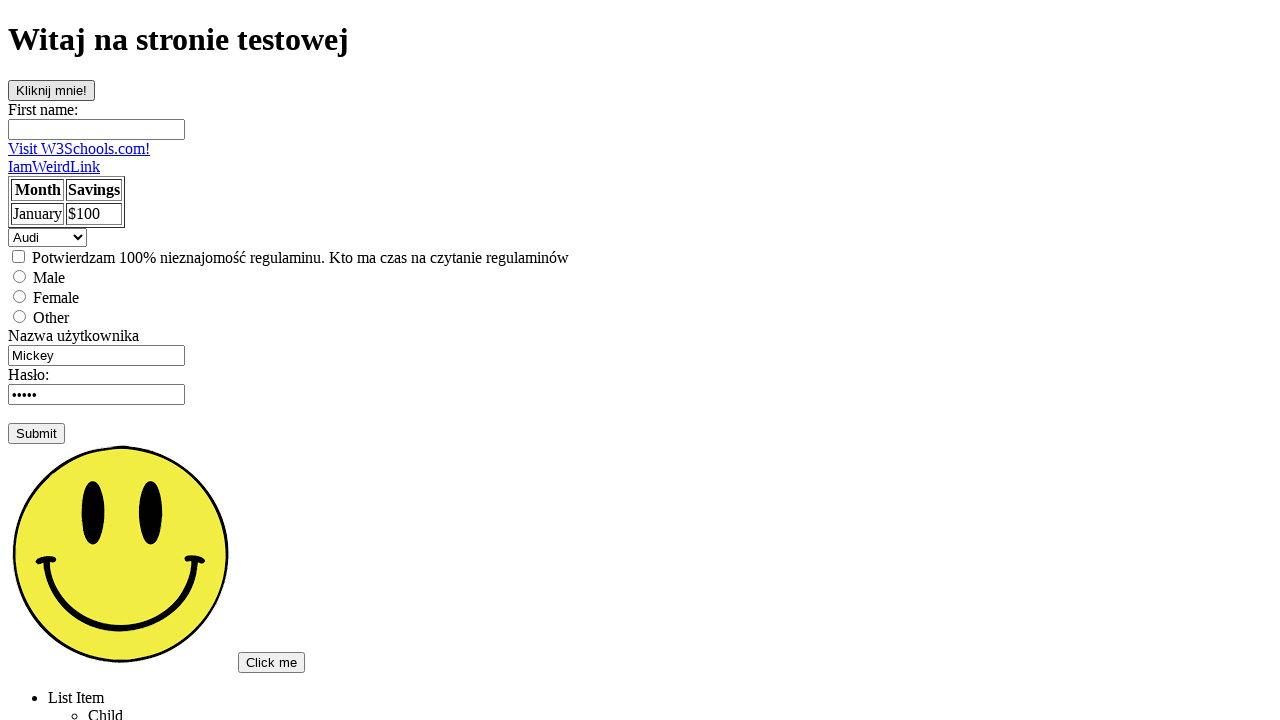

Waited 500ms for potential alerts
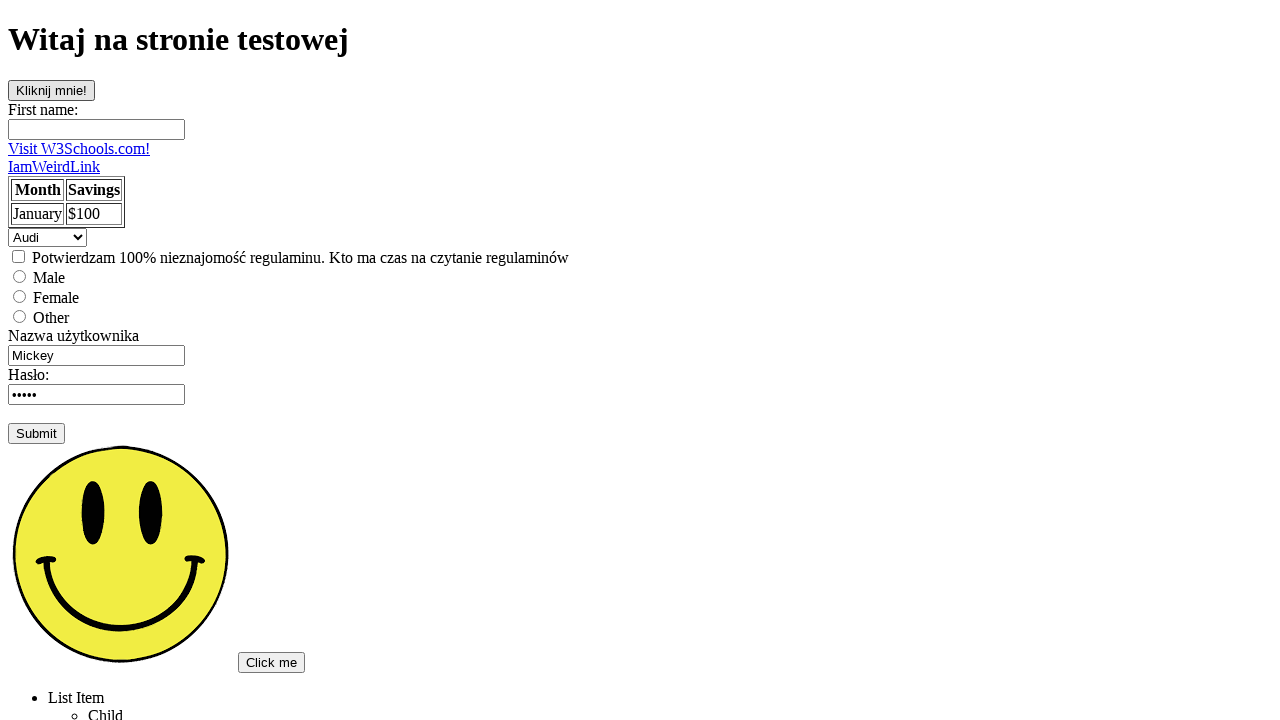

Clicked radio button 1 of 3 at (20, 276) on form > input[type='radio'] >> nth=0
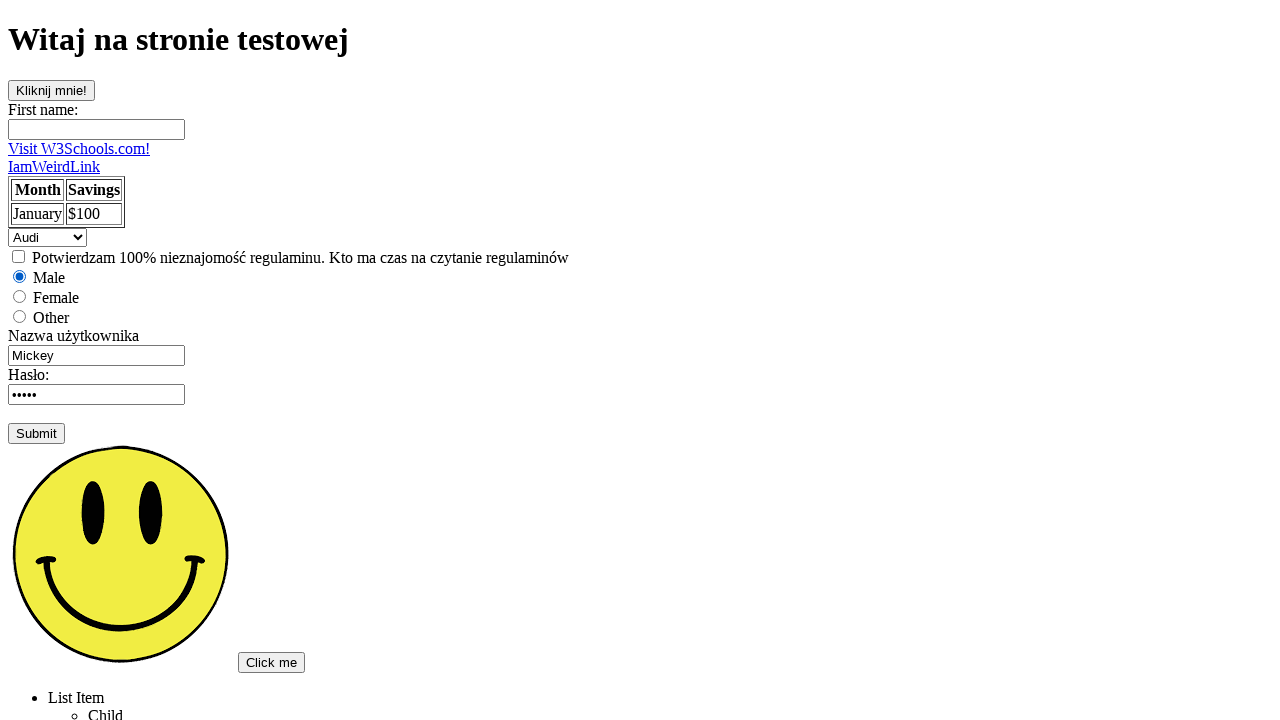

Clicked radio button 2 of 3 at (20, 296) on form > input[type='radio'] >> nth=1
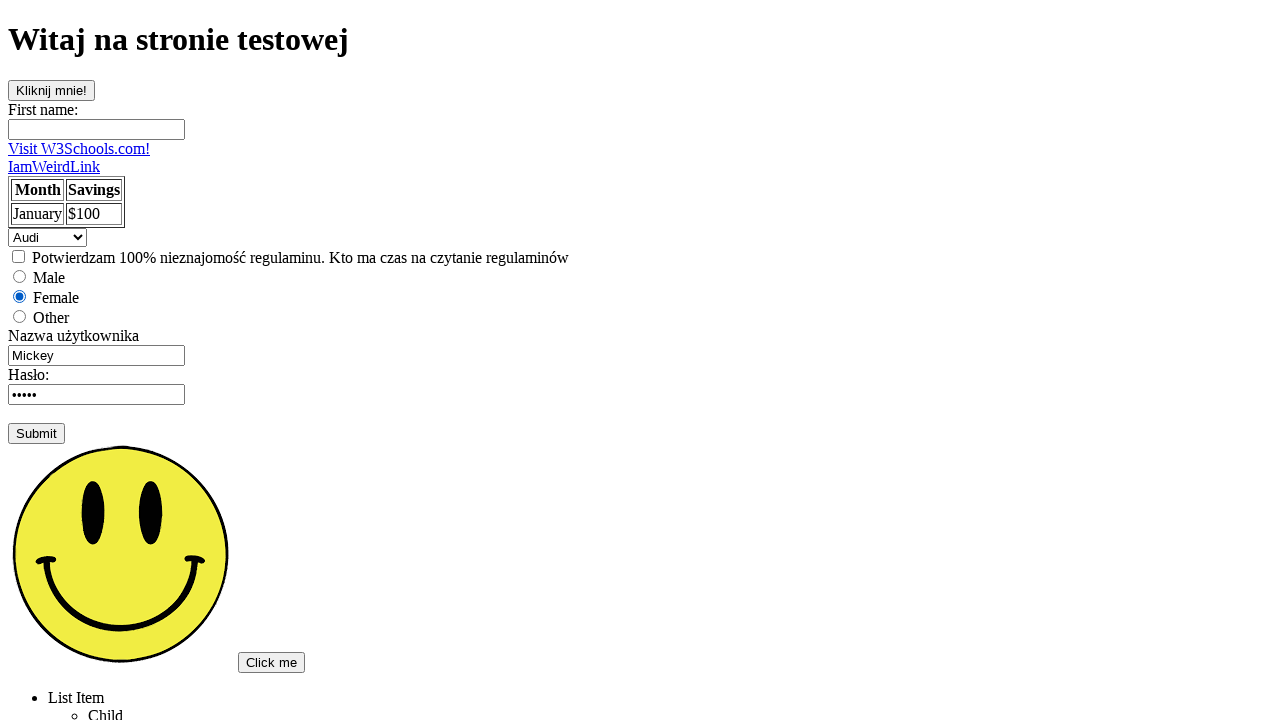

Clicked radio button 3 of 3 at (20, 316) on form > input[type='radio'] >> nth=2
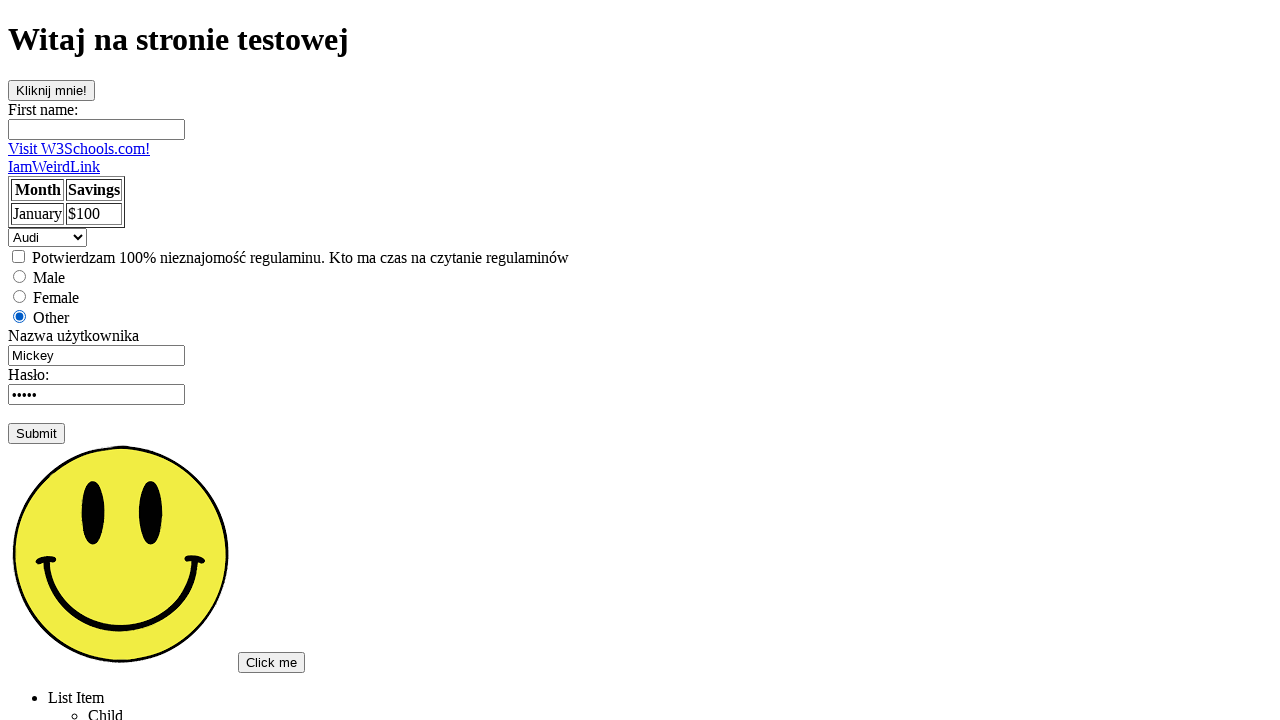

Selected 'mercedes' from dropdown by value on select
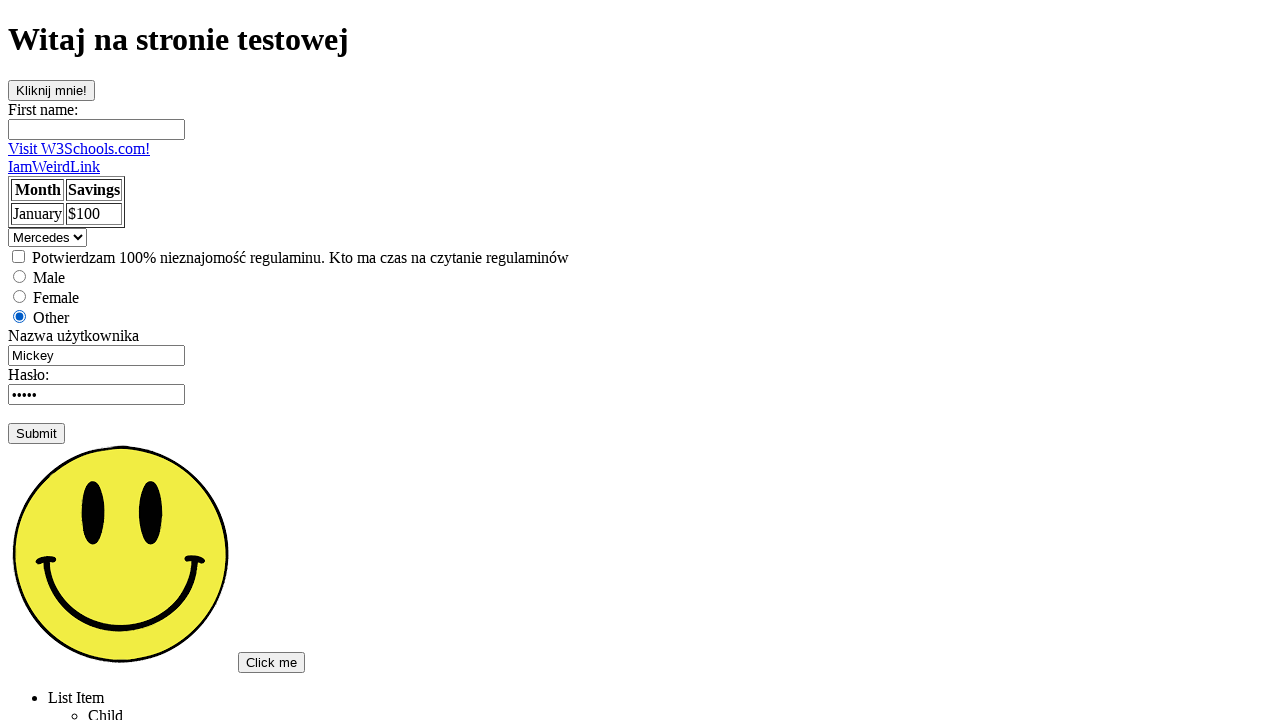

Selected 'Audi' from dropdown by label on select
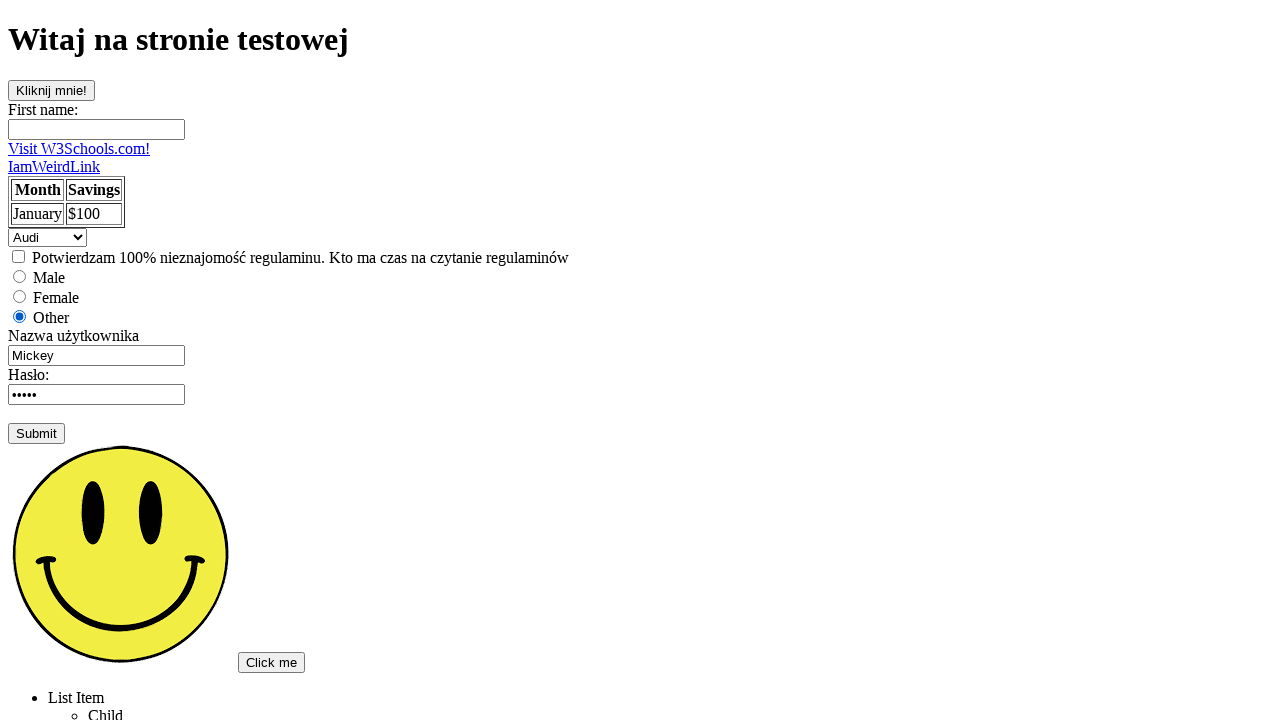

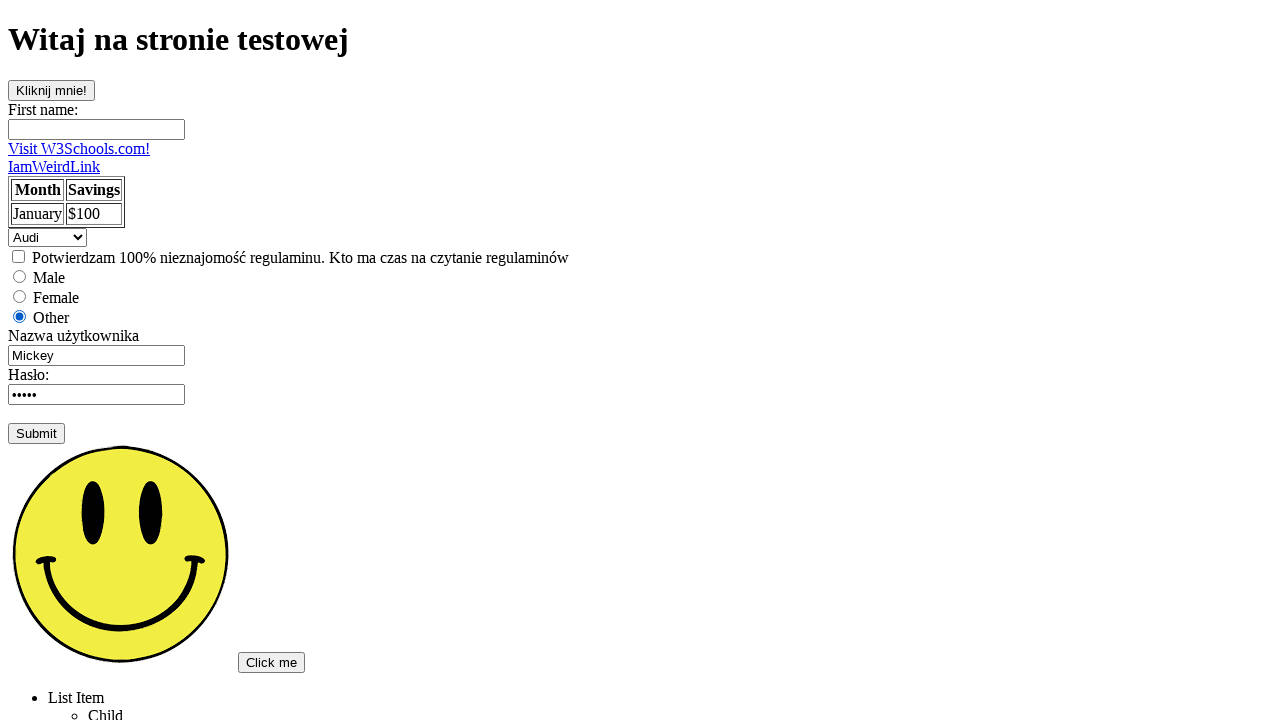